Tests the DemoBlaze homepage by navigating to it and clicking on the navbar logo image.

Starting URL: https://www.demoblaze.com/index.html

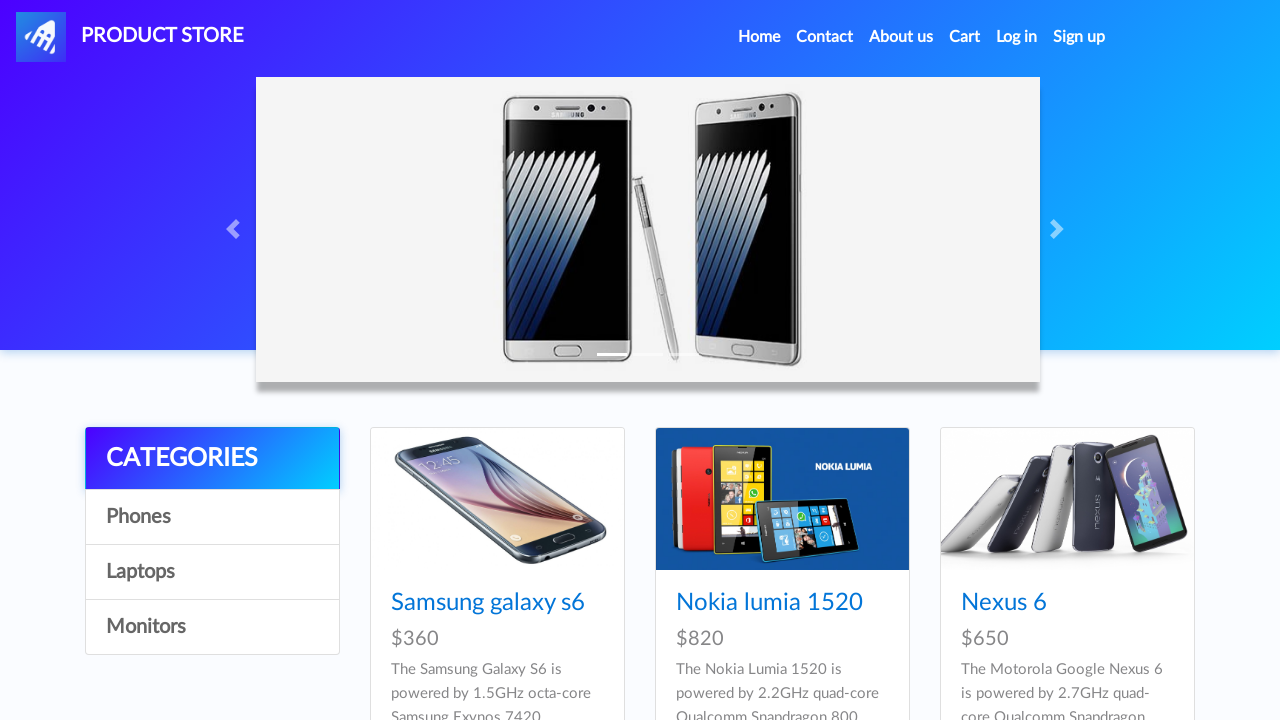

Navigated to DemoBlaze homepage
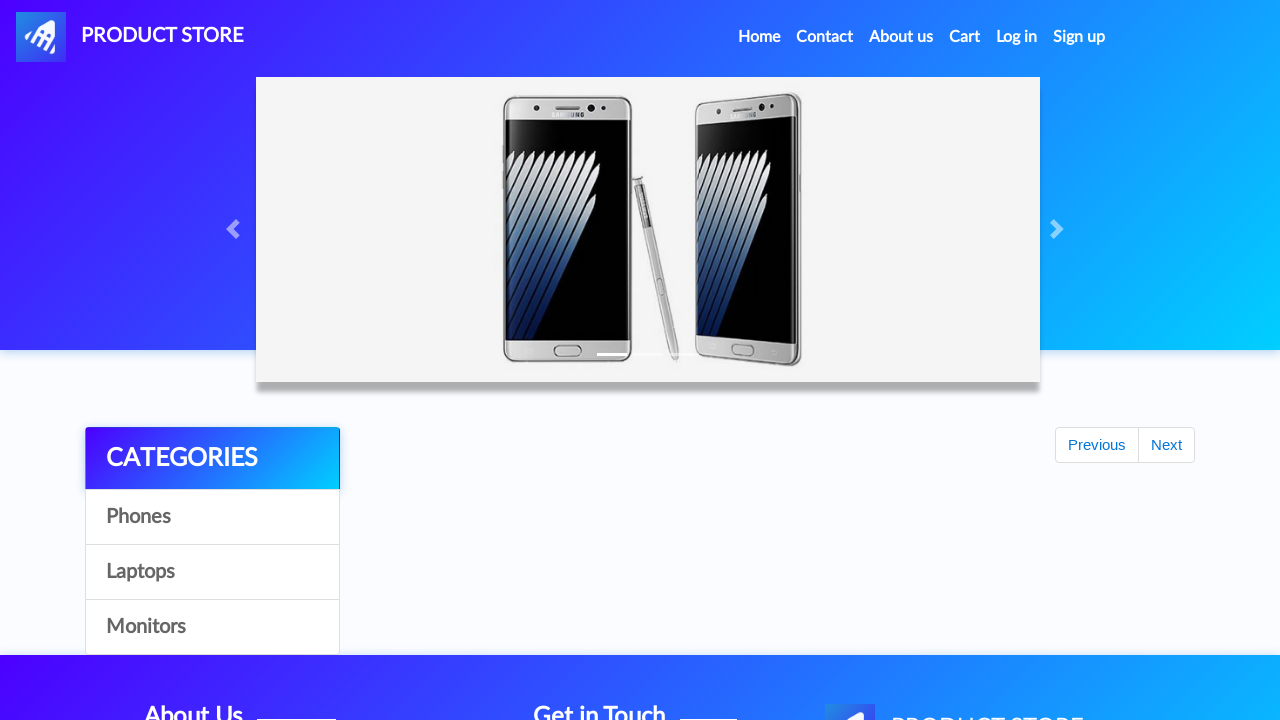

Clicked on navbar logo image at (41, 37) on #nava > img
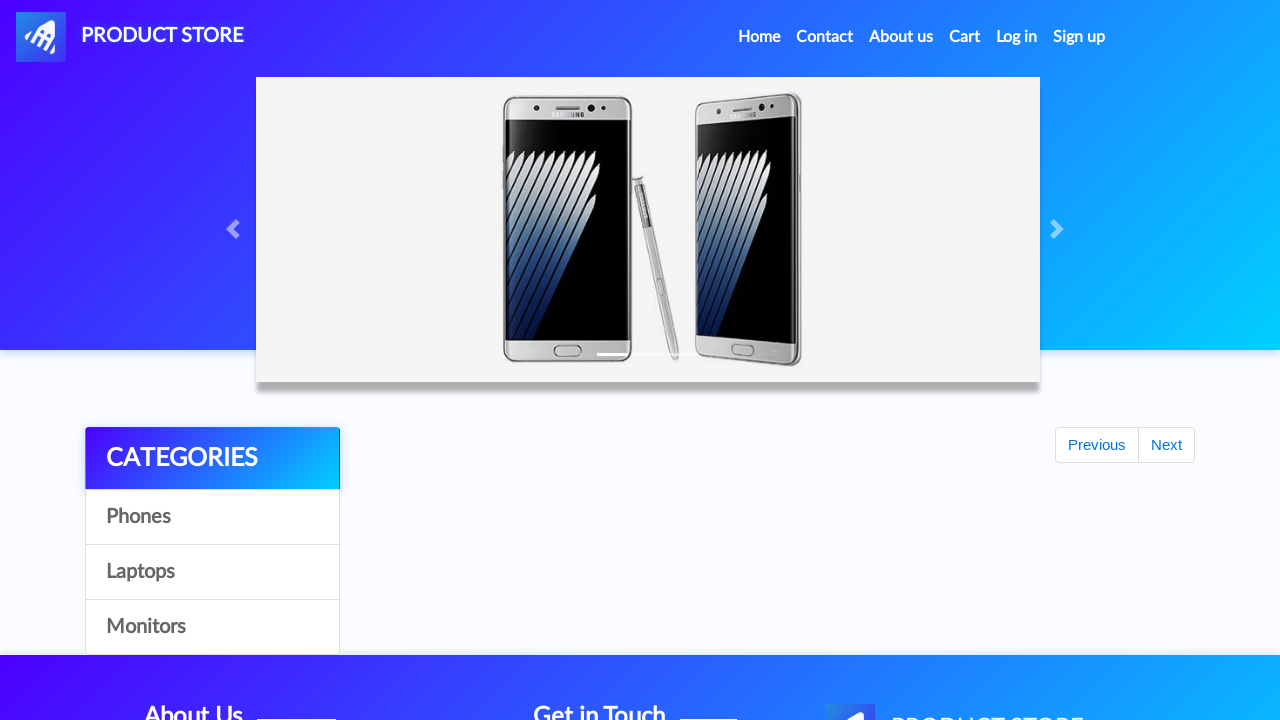

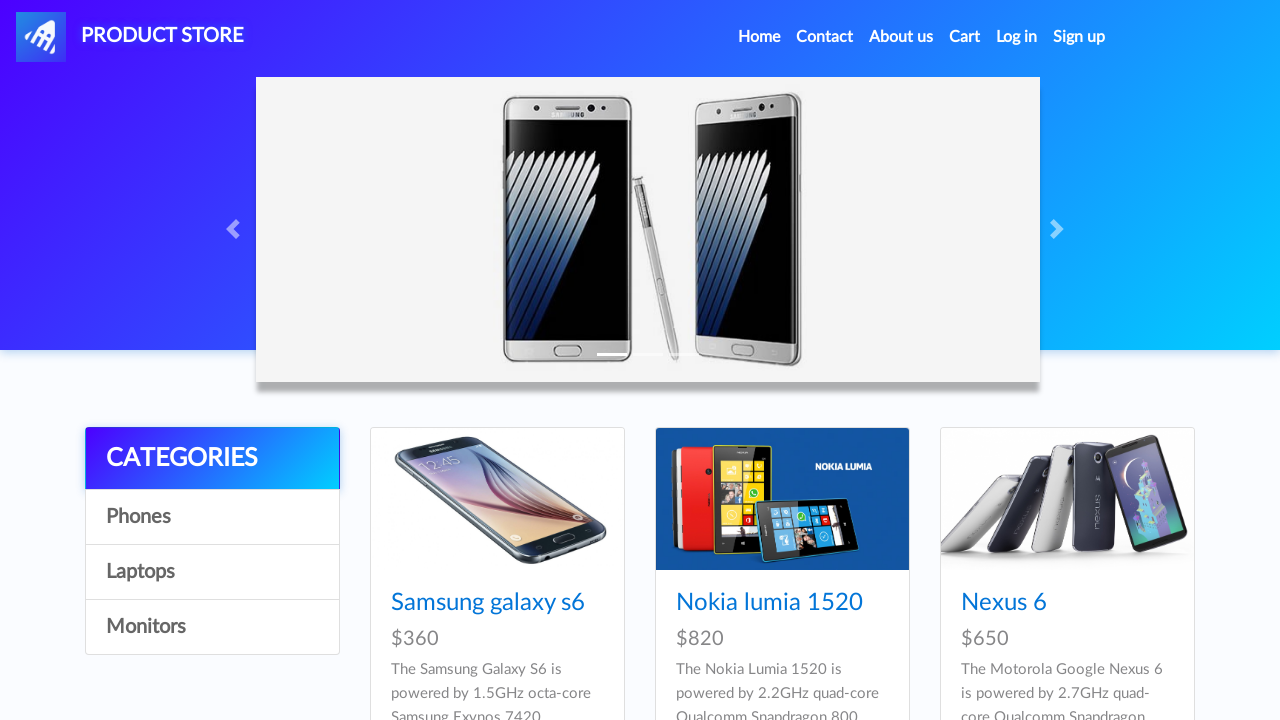